Verifies text and attributes of elements on the login page including the "Remember me" label and "Forgot password" link

Starting URL: https://login1.nextbasecrm.com/

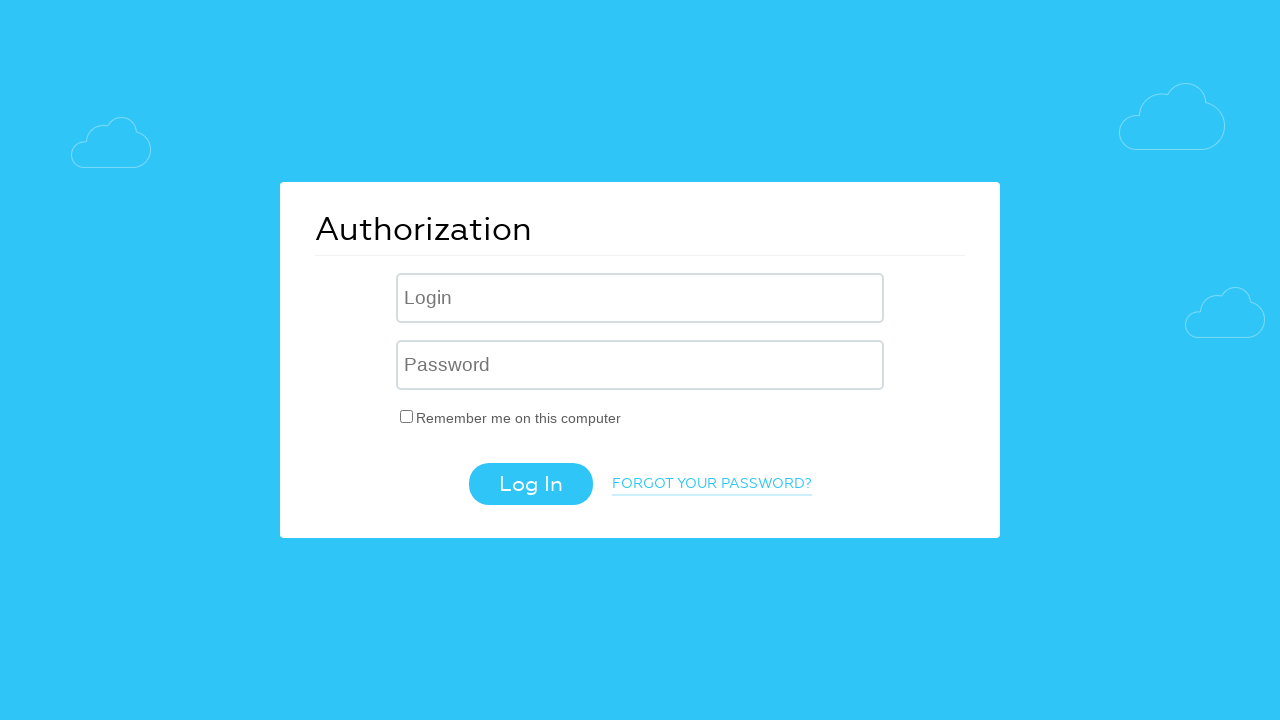

Located 'Remember me' label element
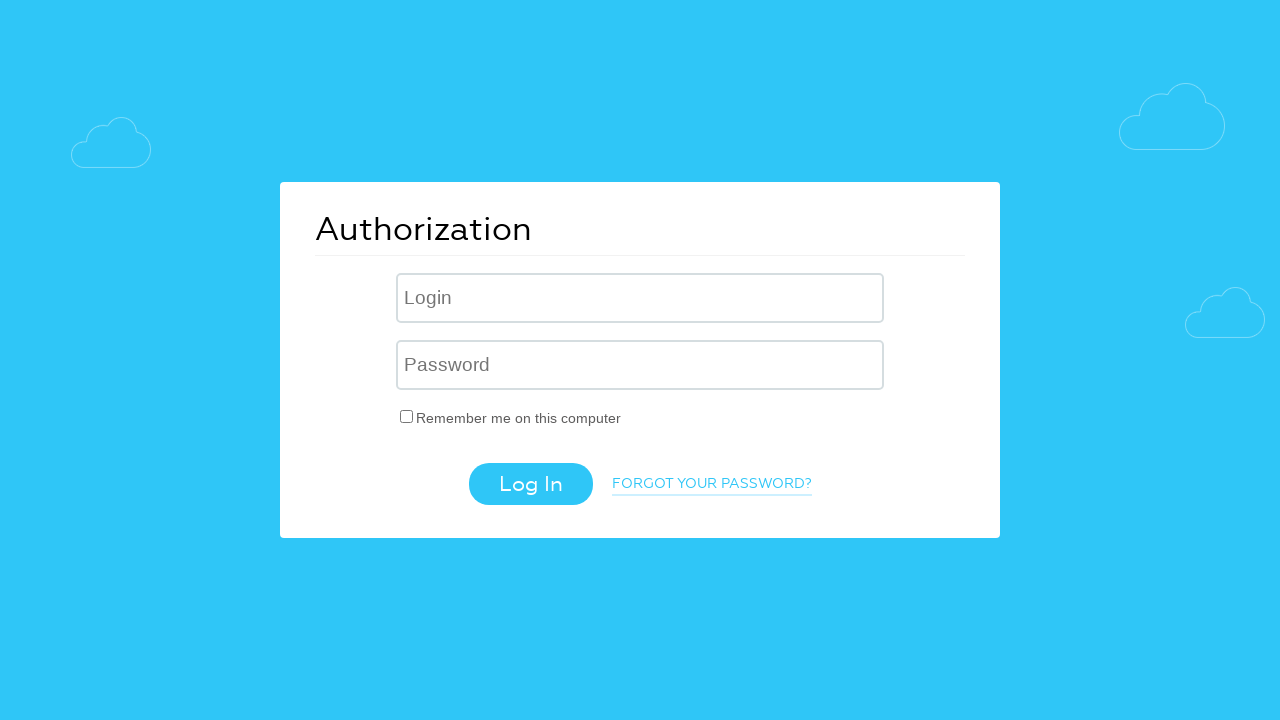

Retrieved text content from 'Remember me' label
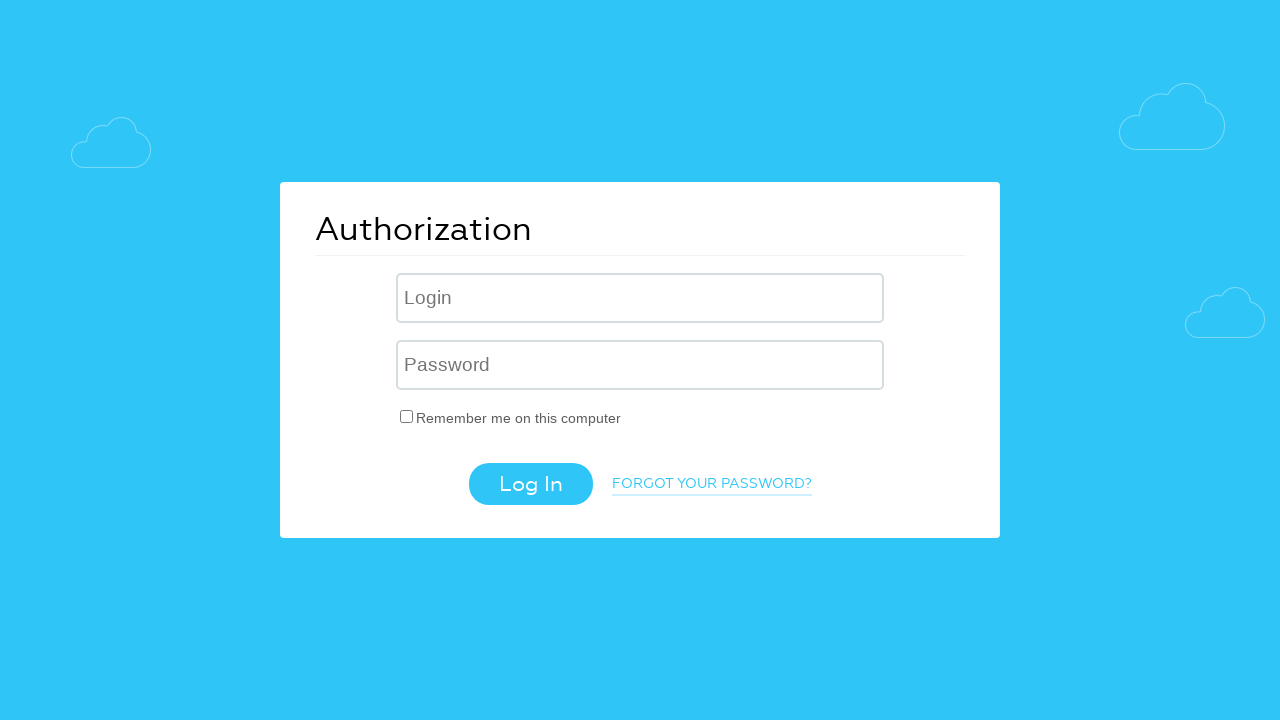

Verified 'Remember me' label text matches expected value
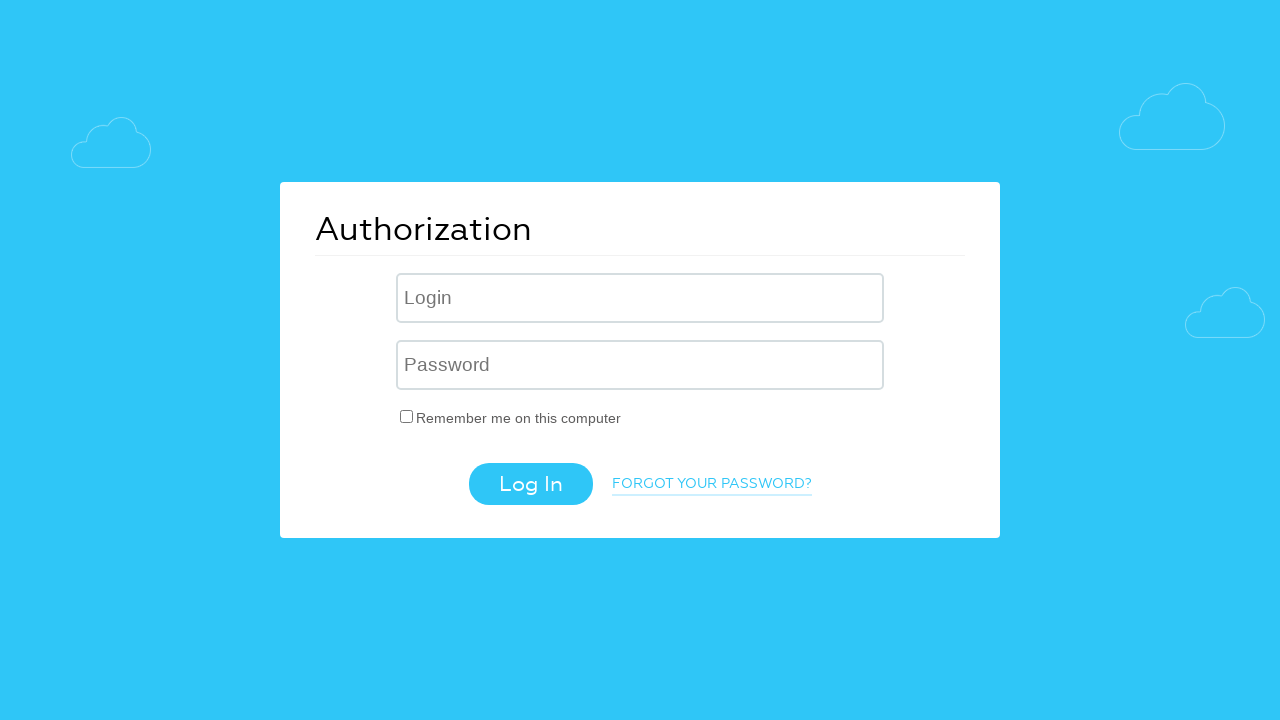

Located 'Forgot password' link element
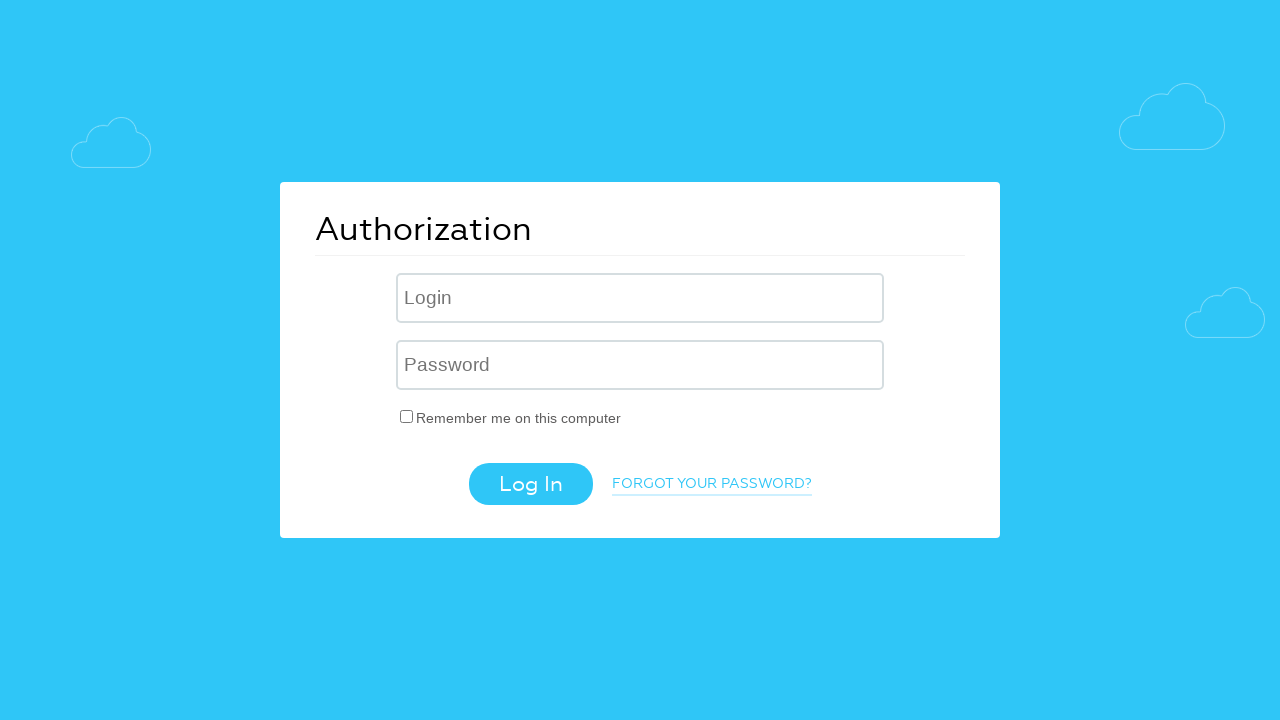

Retrieved text content from 'Forgot password' link
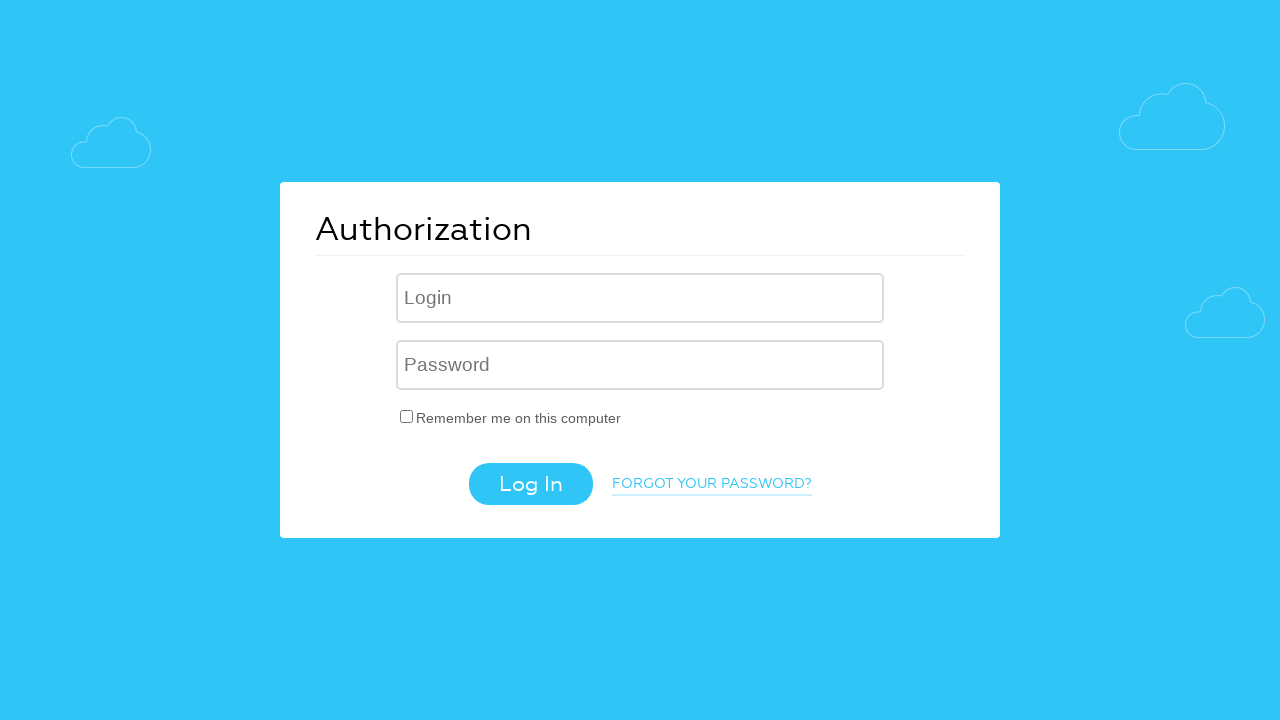

Verified 'Forgot password' link text matches expected value
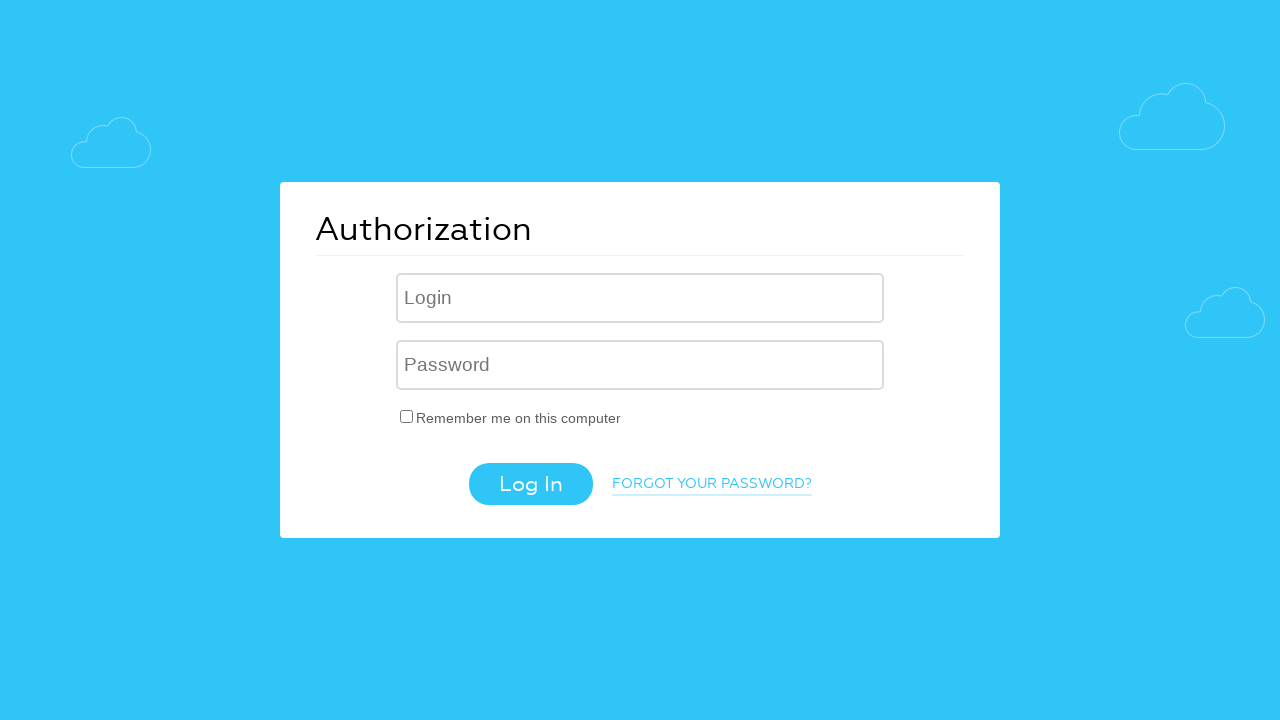

Retrieved href attribute from 'Forgot password' link
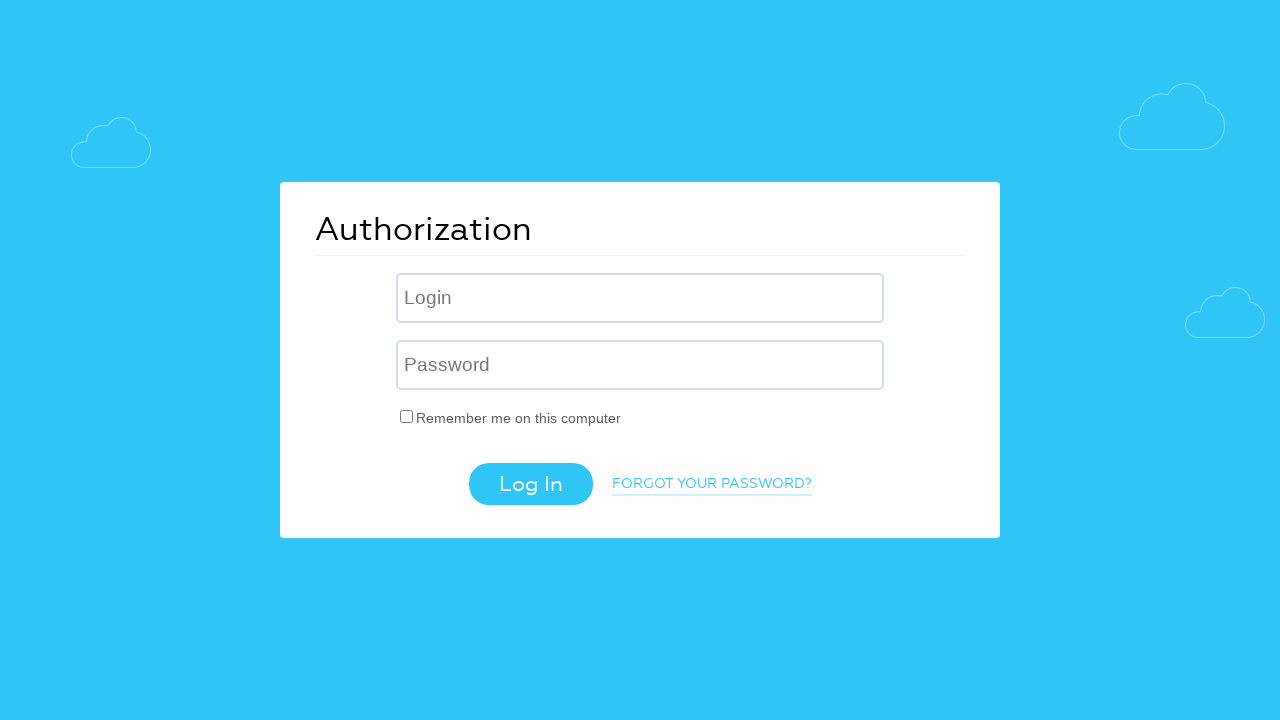

Verified href attribute contains expected value 'forgot_password=yes'
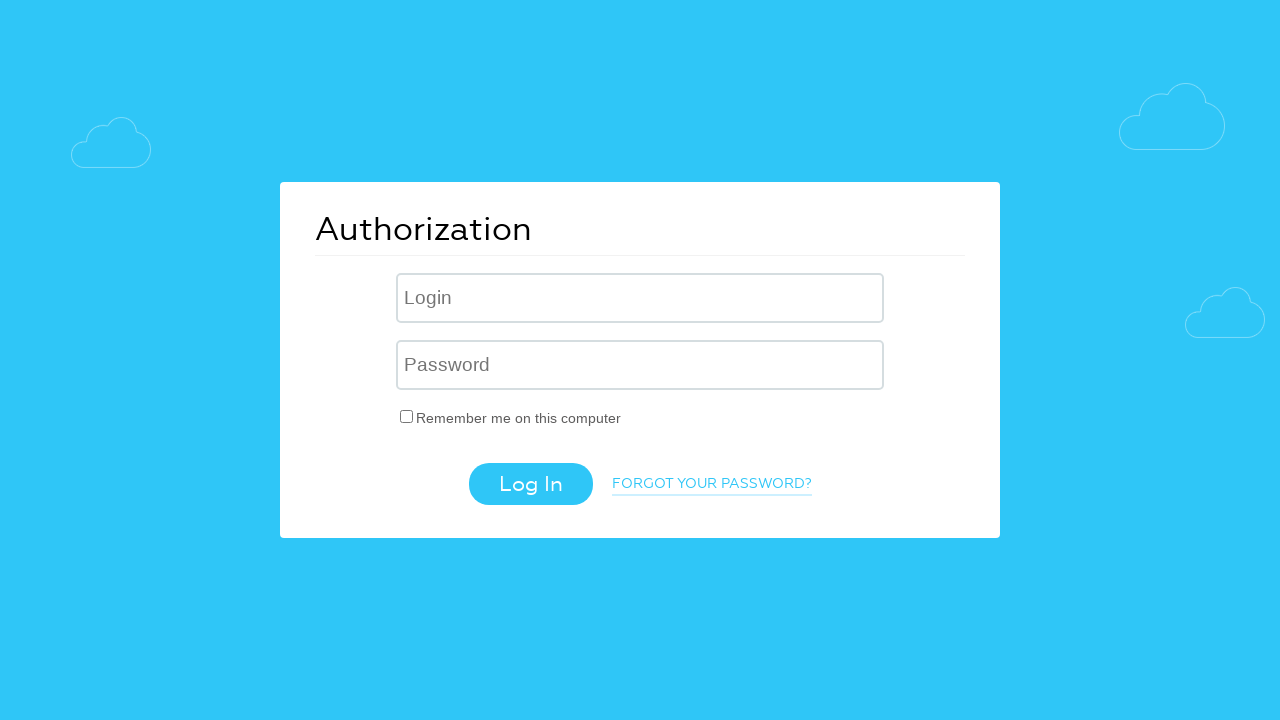

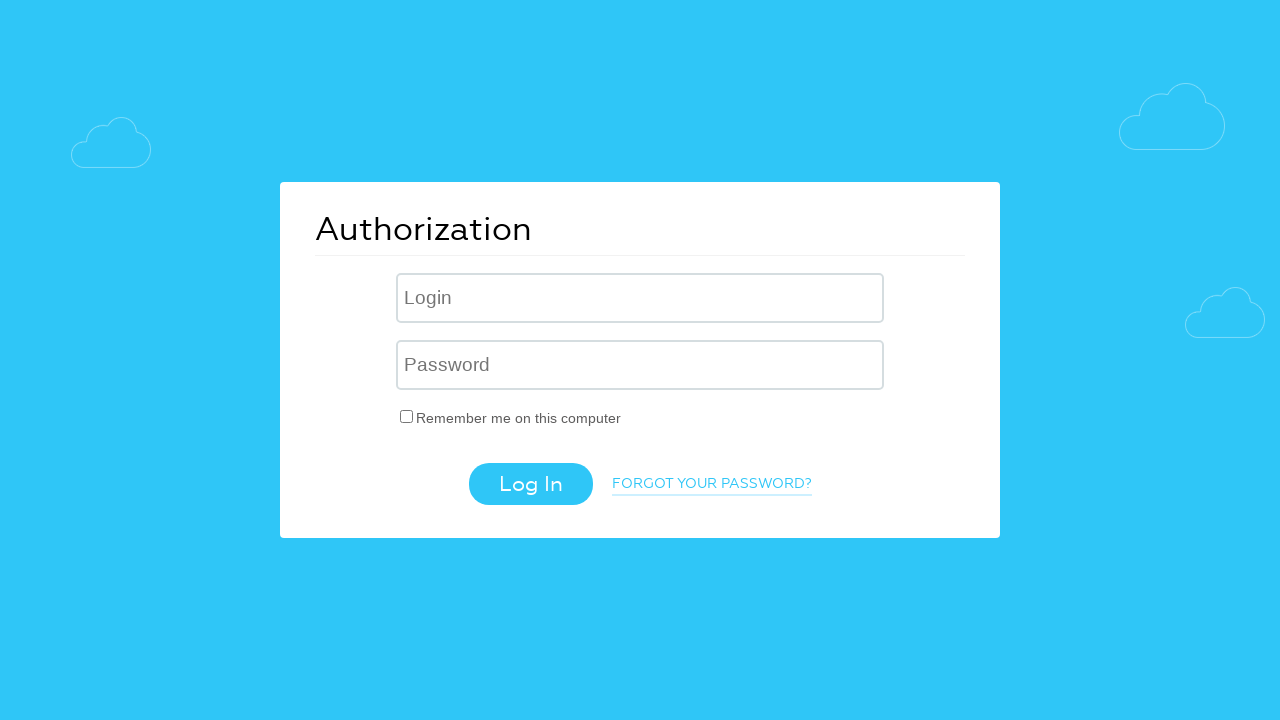